Tests that the OrangeHRM homepage loads correctly by verifying the page title matches expected value

Starting URL: https://opensource-demo.orangehrmlive.com/

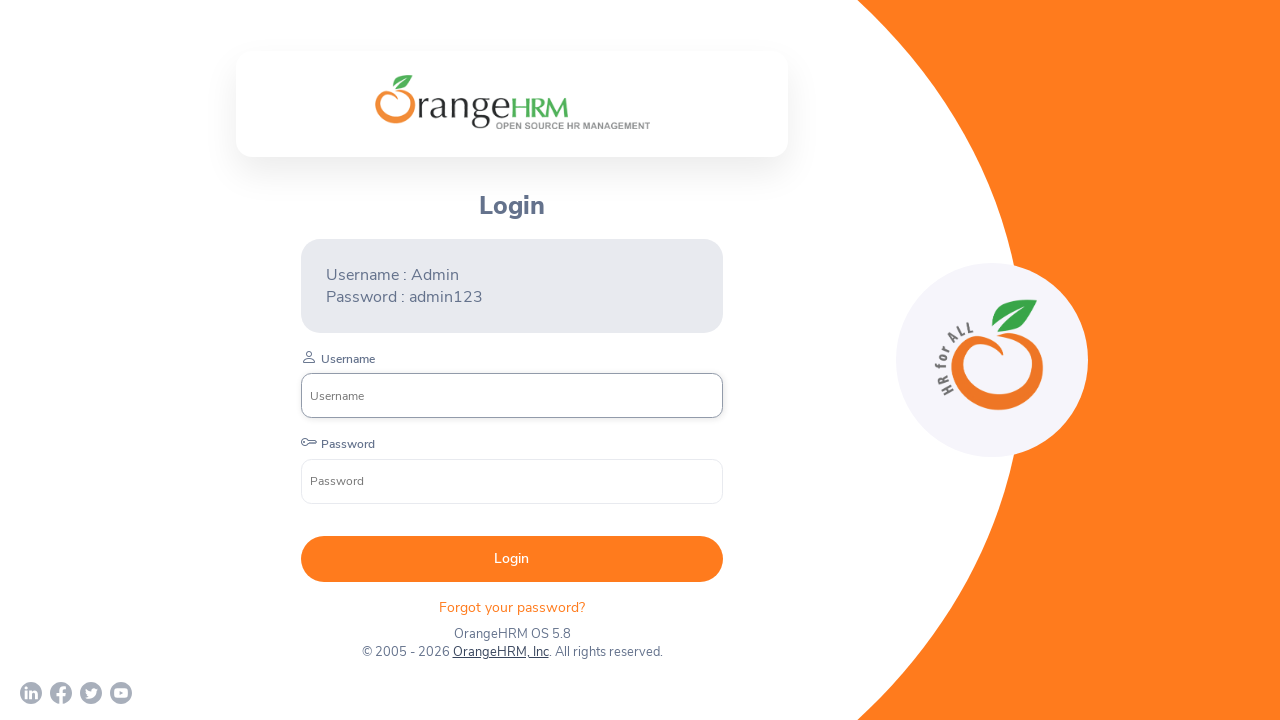

Verified page title matches 'OrangeHRM'
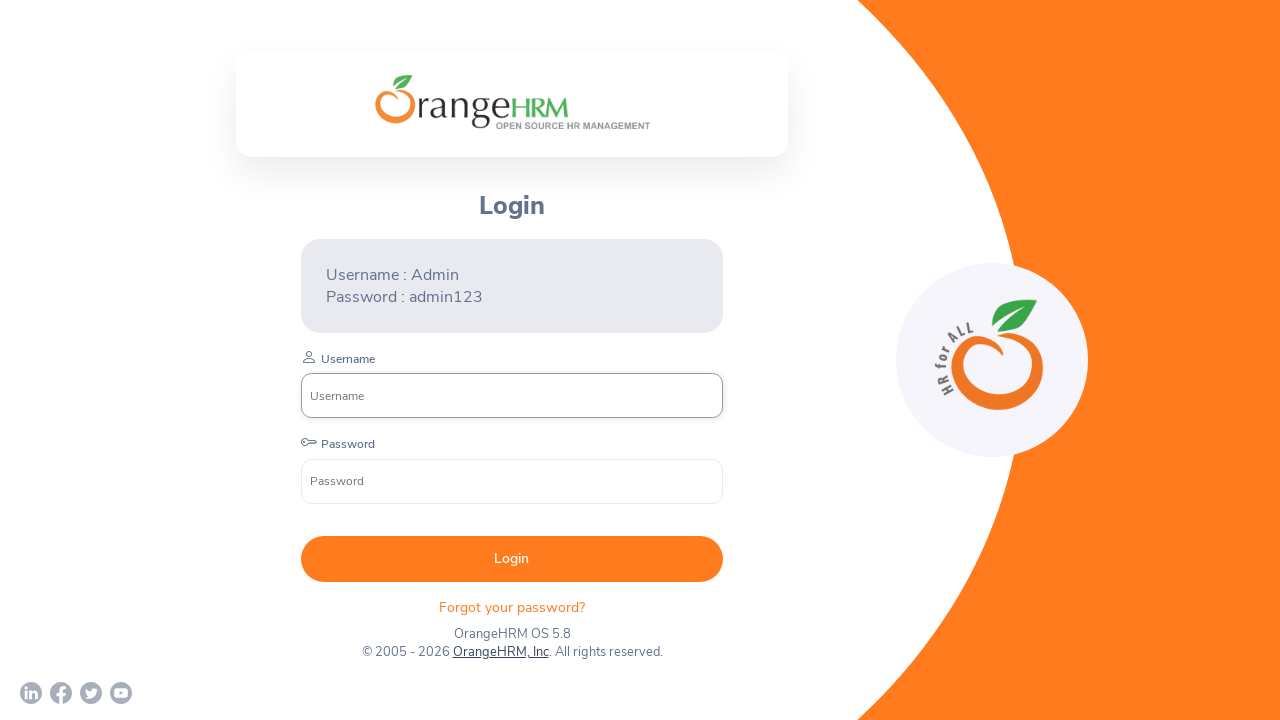

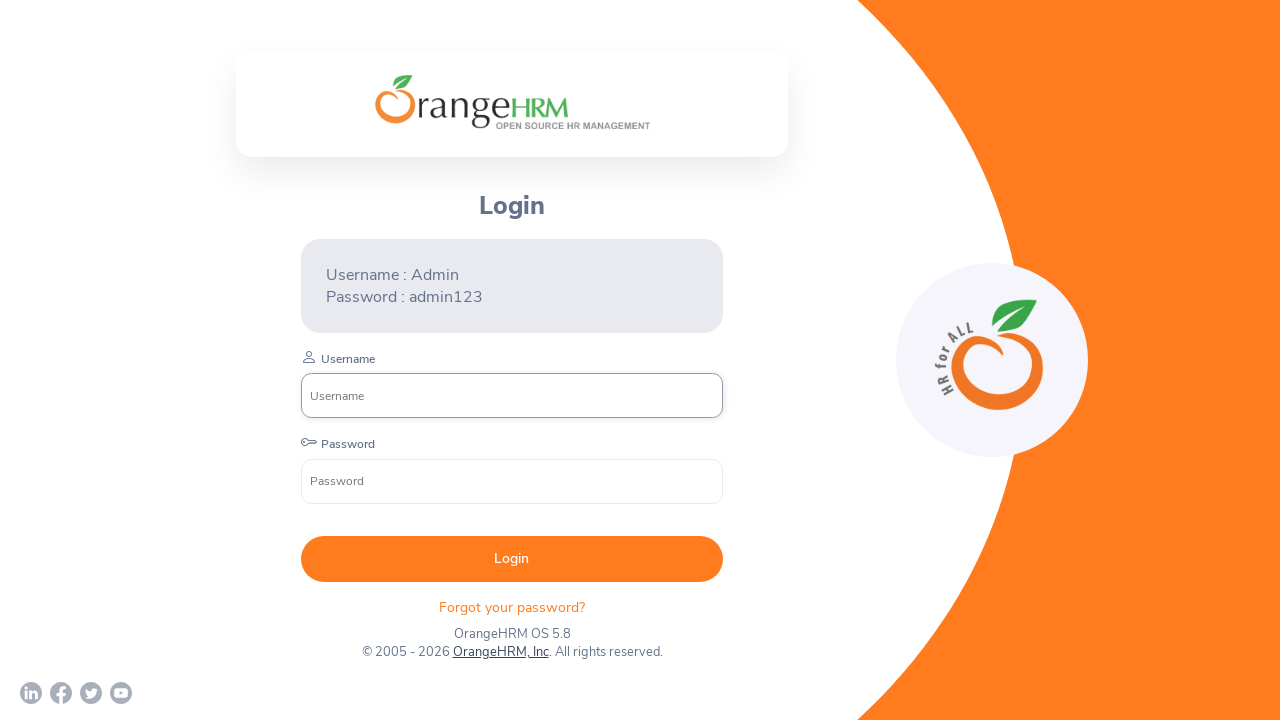